Navigates to a Selenium course content page and waits for the page to load completely.

Starting URL: http://greenstech.in/selenium-course-content.html

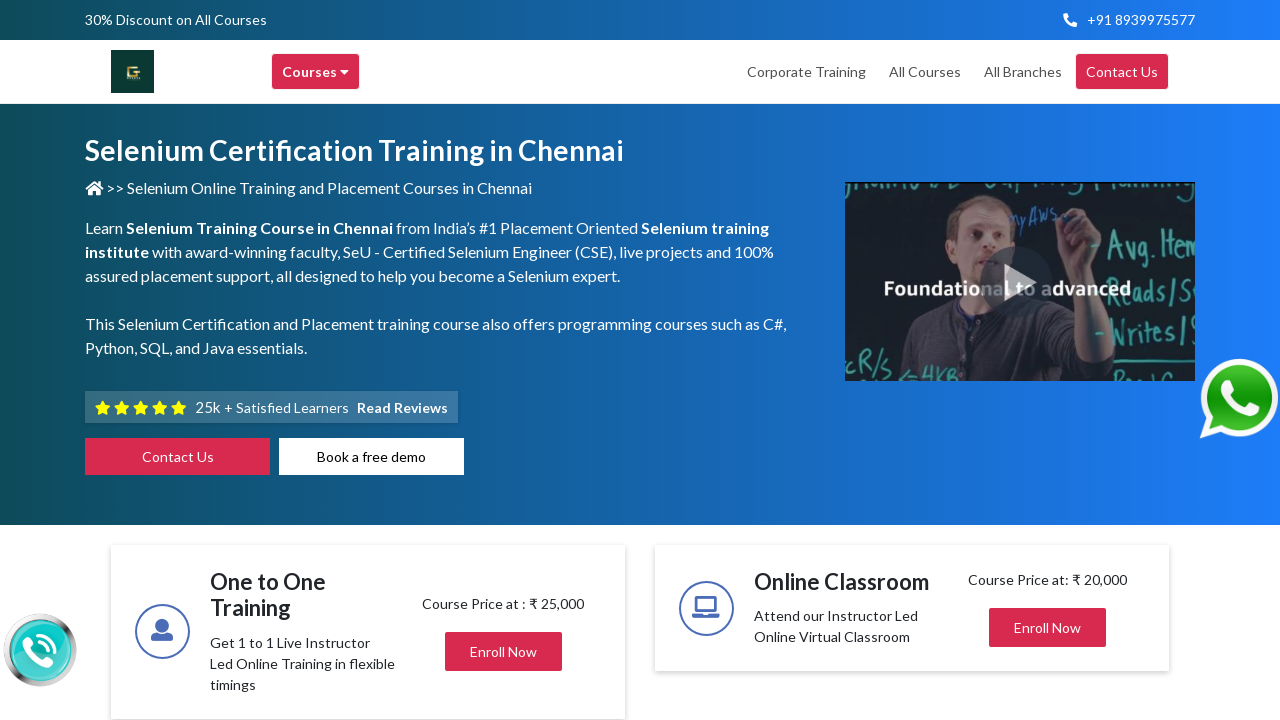

Waited for network idle state - page content fully loaded
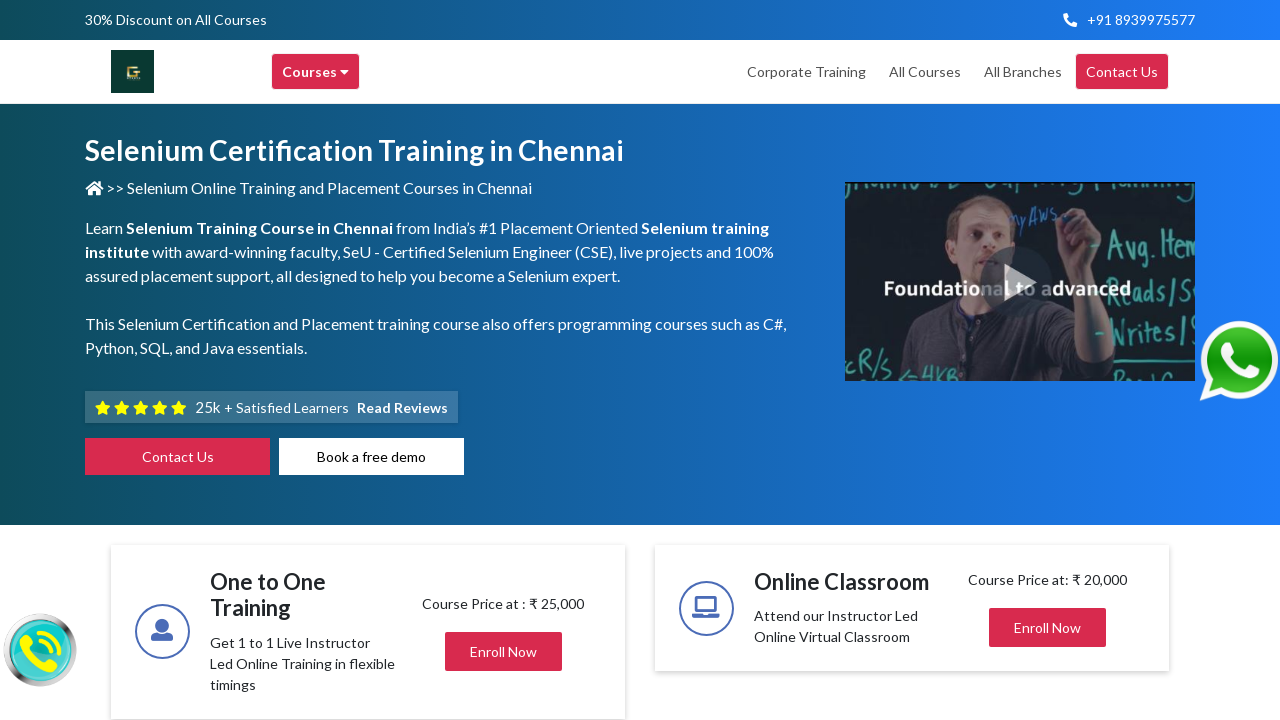

Verified page body element is present
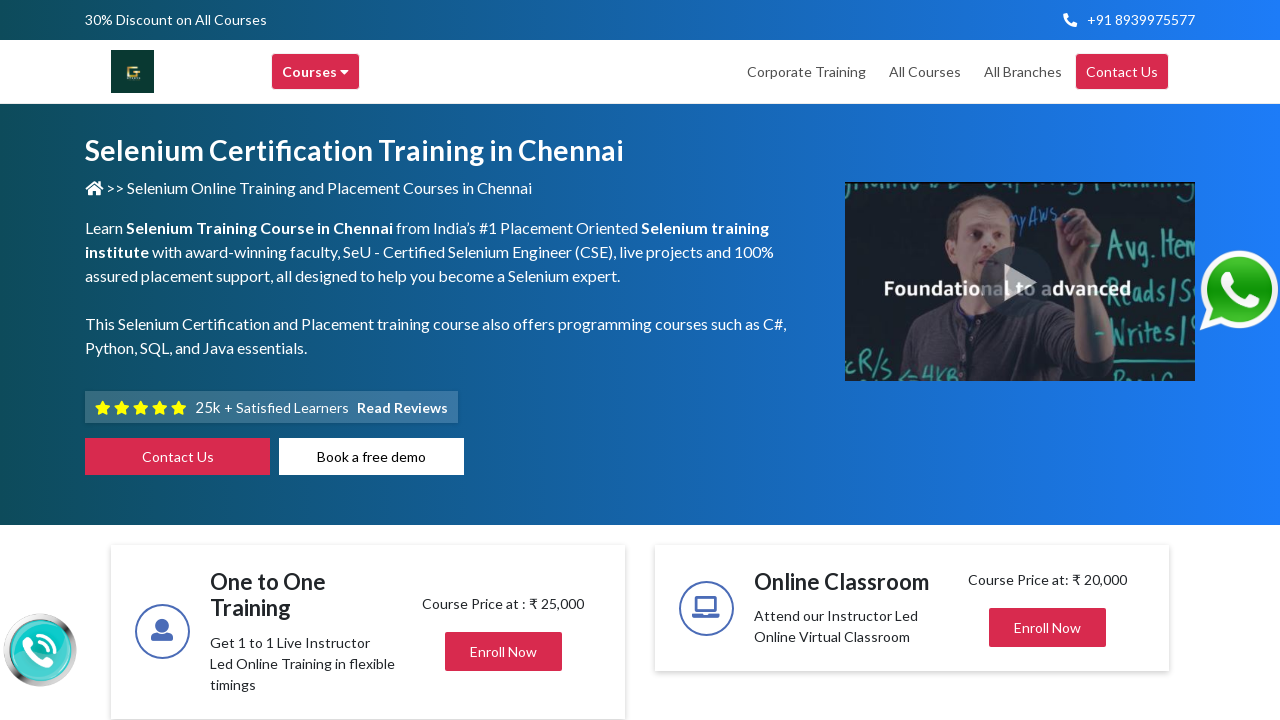

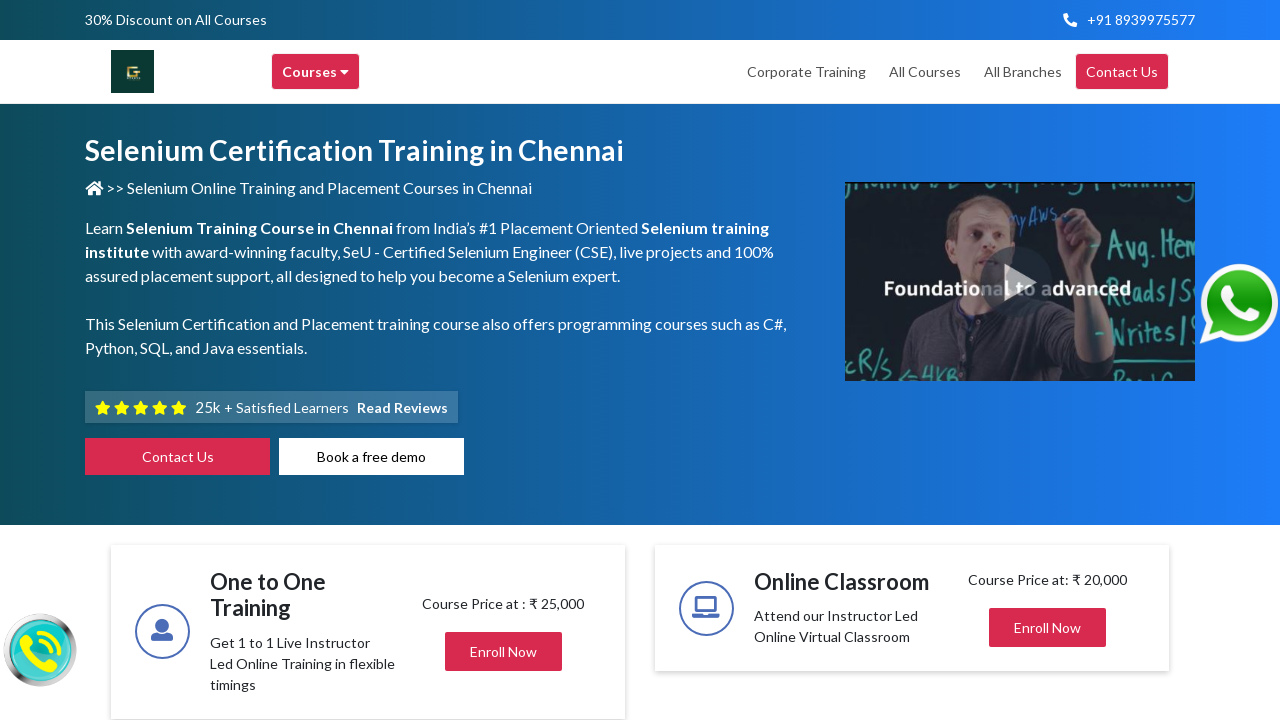